Tests selecting multiple random items using Ctrl/Cmd key to select items 1, 4, 10, 12, and 20

Starting URL: https://automationfc.github.io/jquery-selectable/

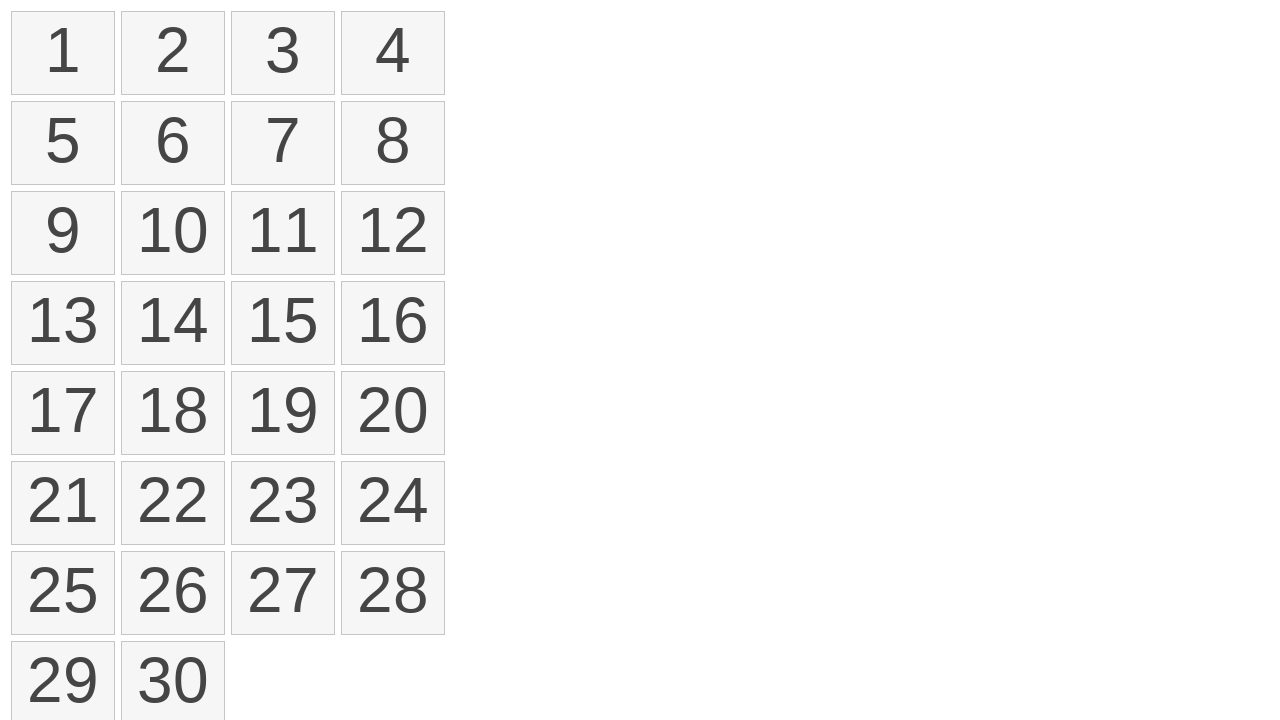

Pressed modifier key (Ctrl/Cmd) to enable multi-select mode
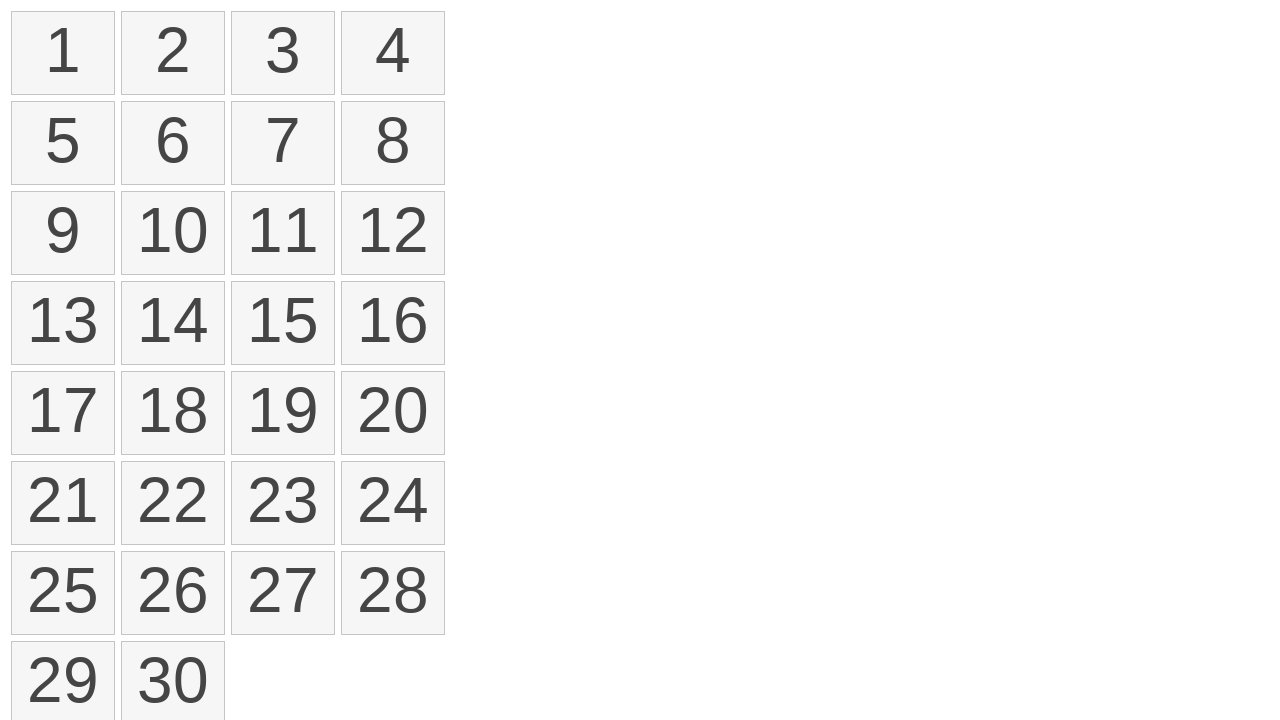

Selected item 1 while holding modifier key at (63, 53) on ol#selectable>li >> nth=0
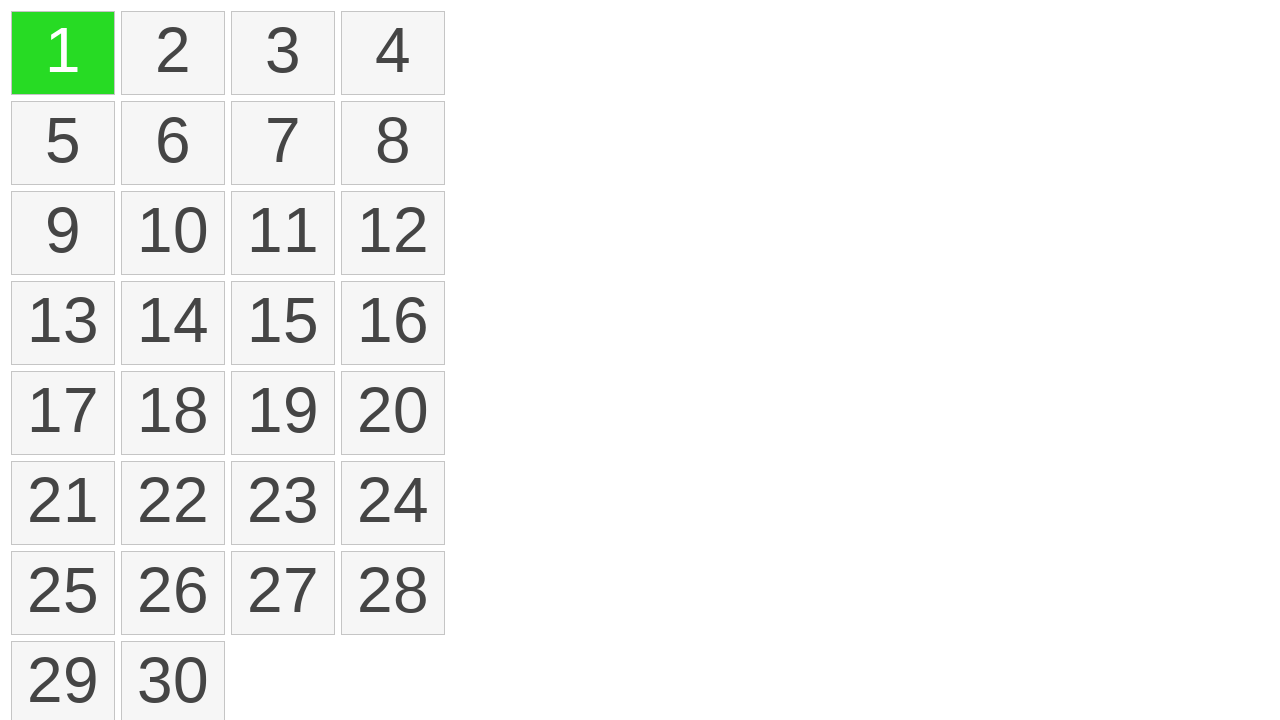

Selected item 4 while holding modifier key at (393, 53) on ol#selectable>li >> nth=3
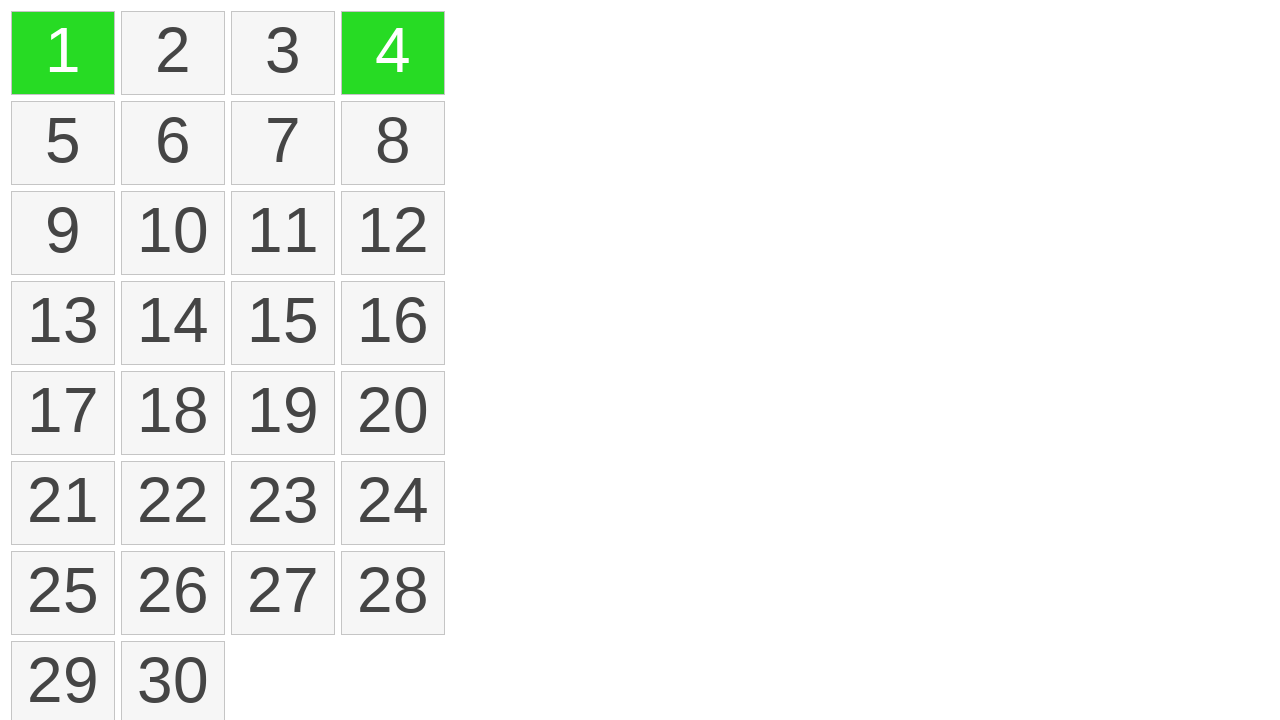

Selected item 10 while holding modifier key at (173, 233) on ol#selectable>li >> nth=9
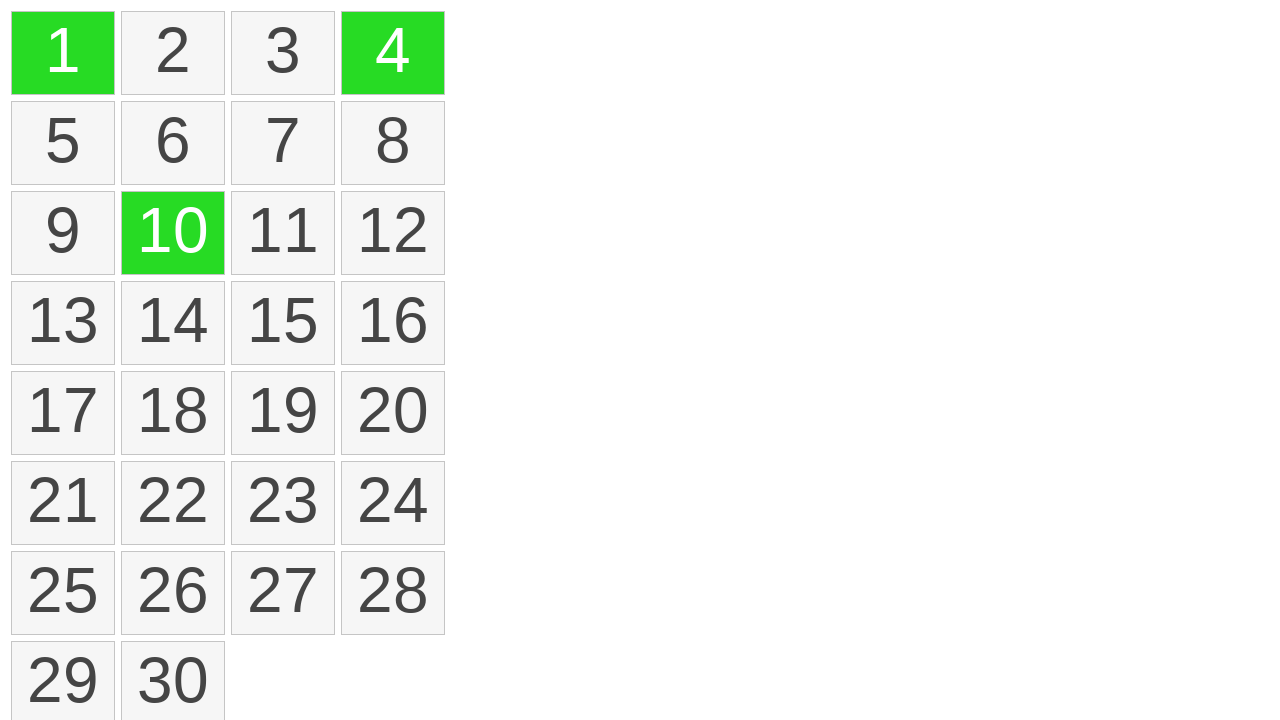

Selected item 12 while holding modifier key at (393, 233) on ol#selectable>li >> nth=11
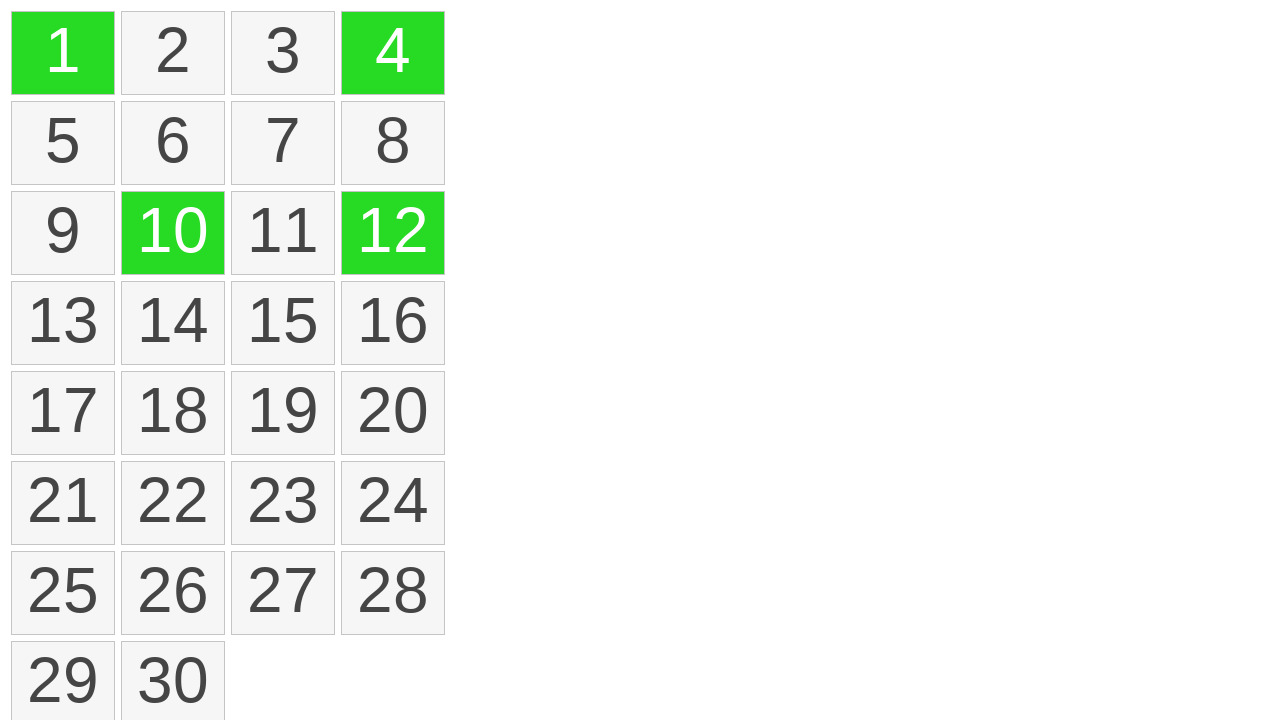

Selected item 20 while holding modifier key at (393, 413) on ol#selectable>li >> nth=19
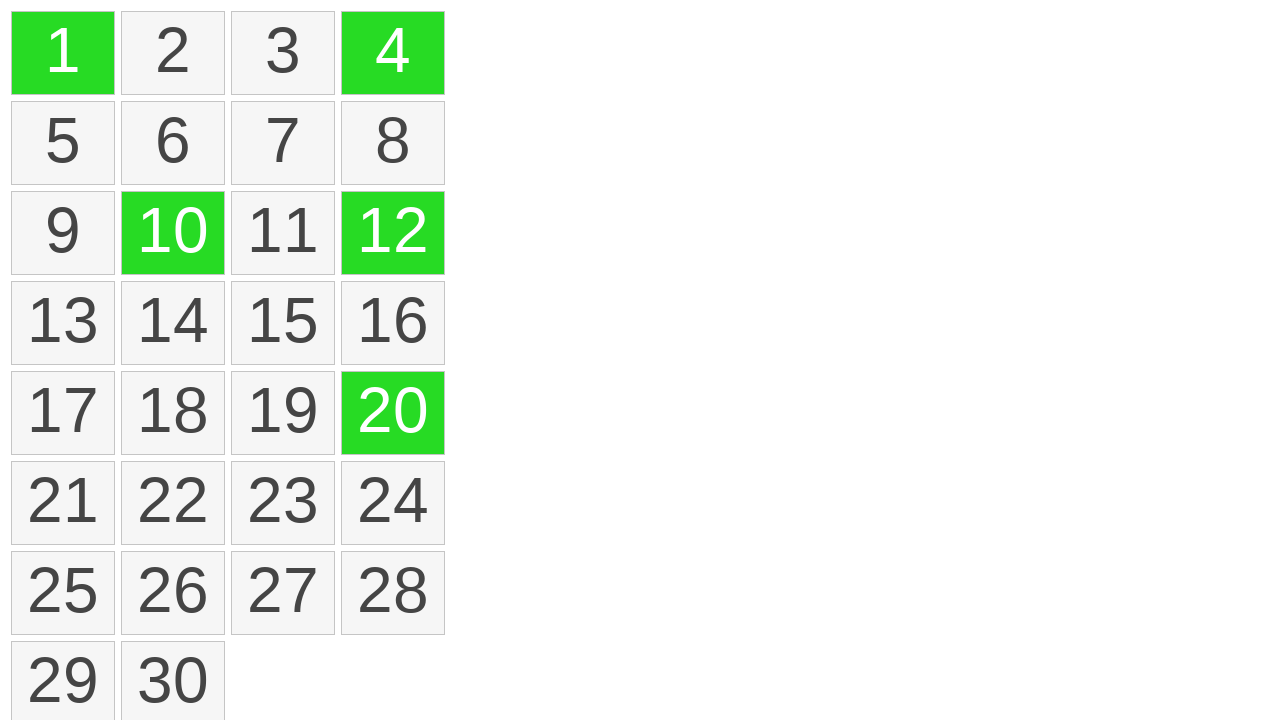

Released modifier key to complete multi-select
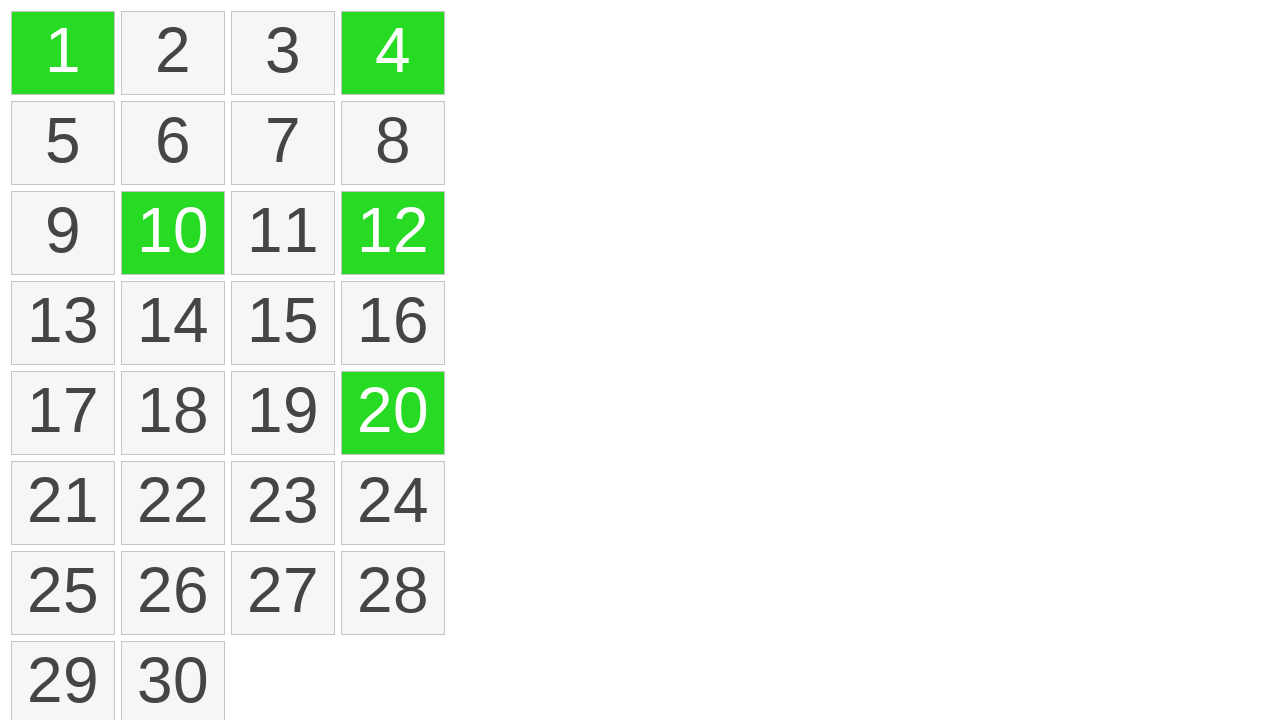

Verified that selected items are visible with ui-selected class
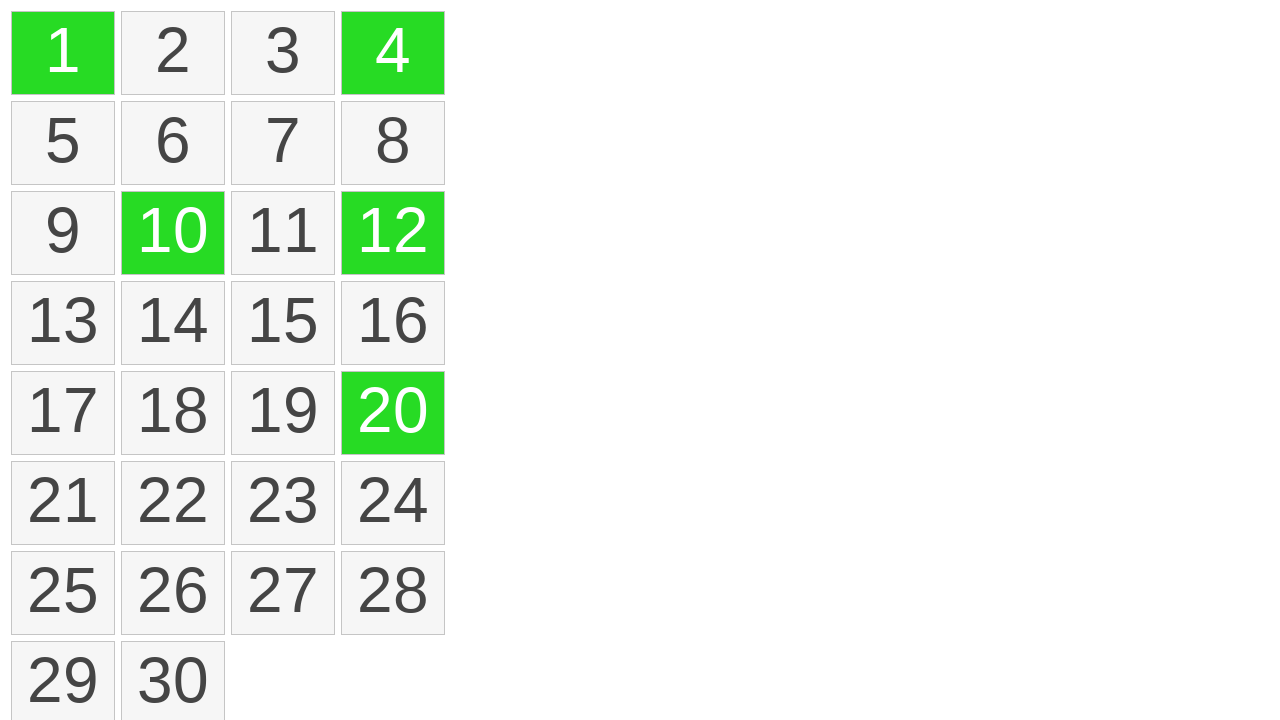

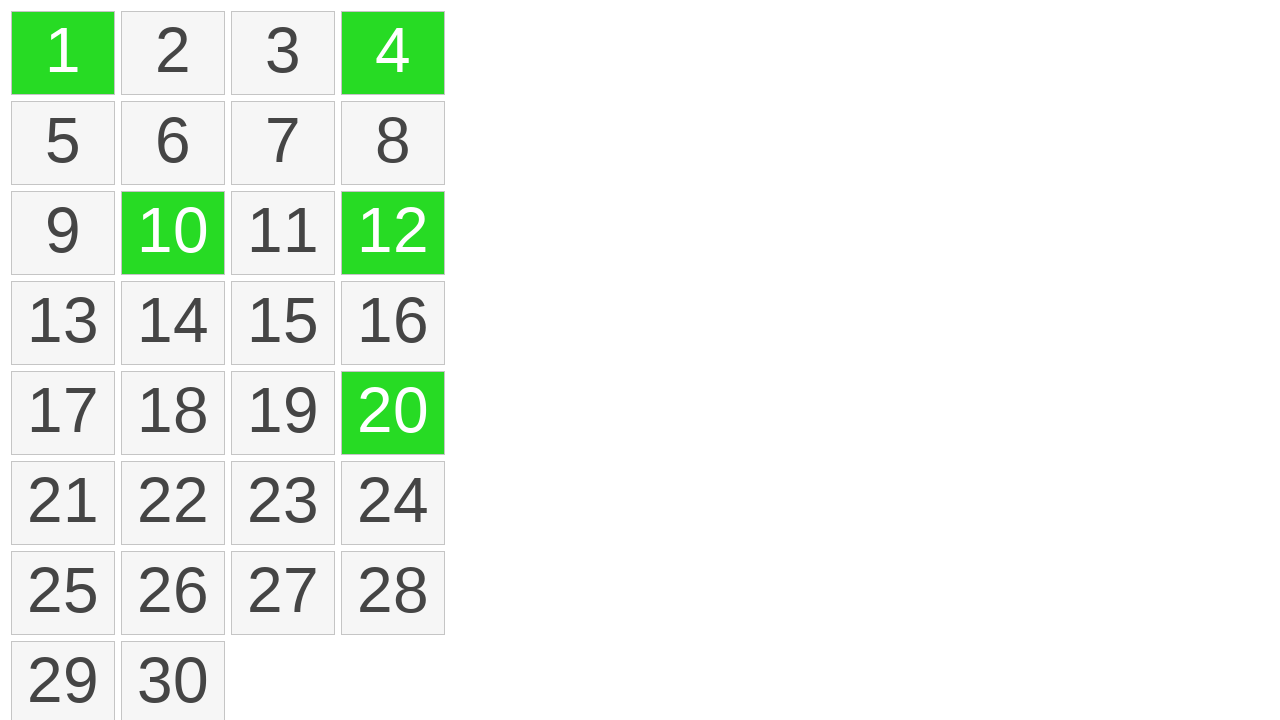